Basic smoke test that navigates to Flipkart website and verifies the page loads successfully (originally disabled in source)

Starting URL: https://www.flipkart.com

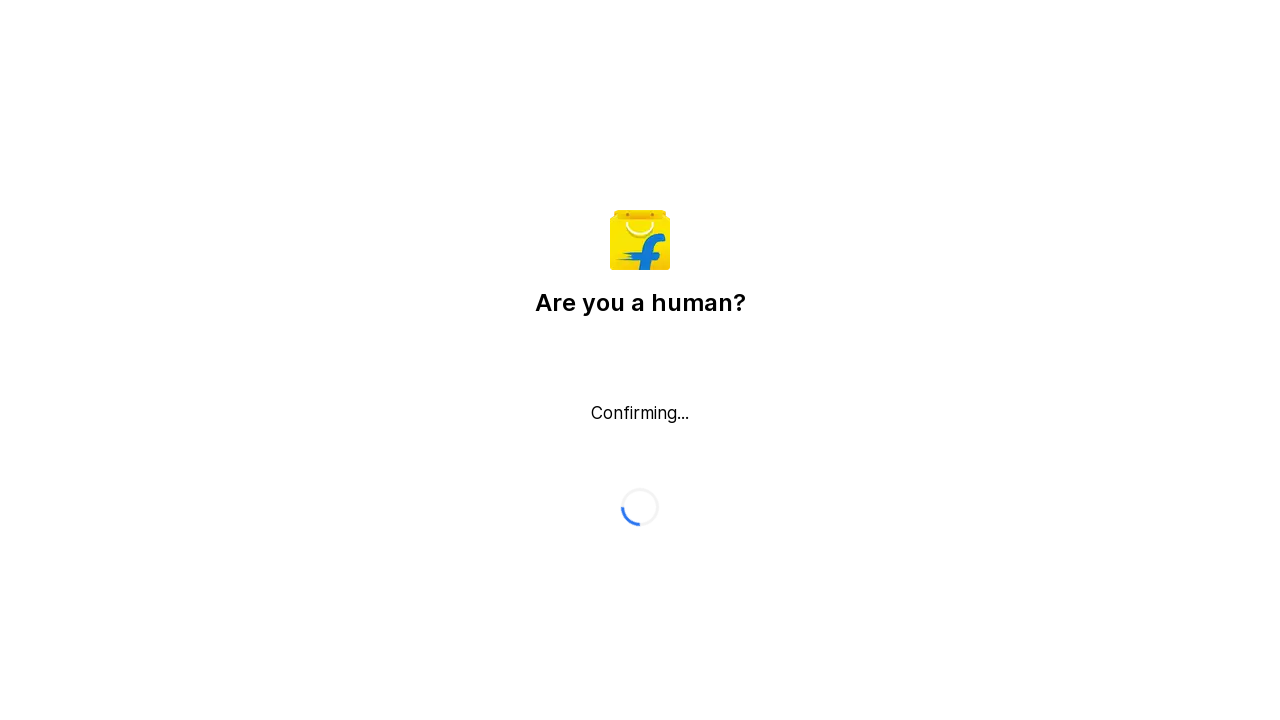

Waited for page to reach domcontentloaded state
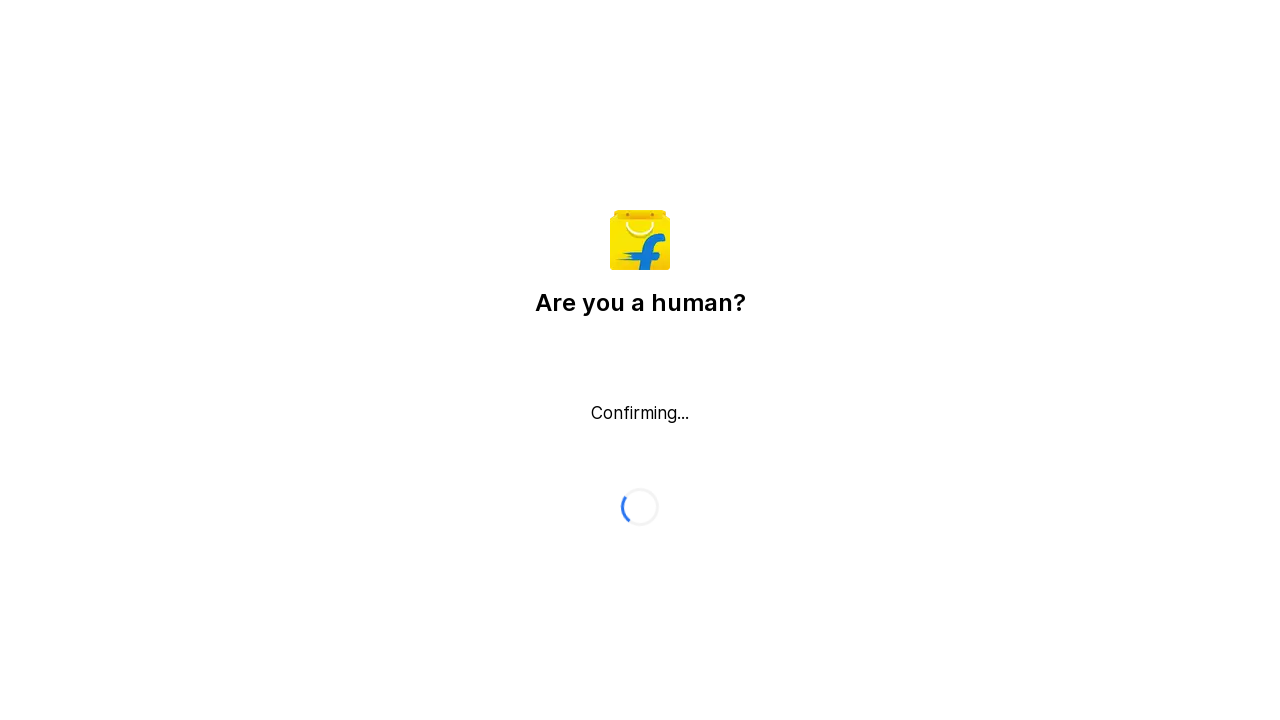

Verified body element is present - page loaded successfully
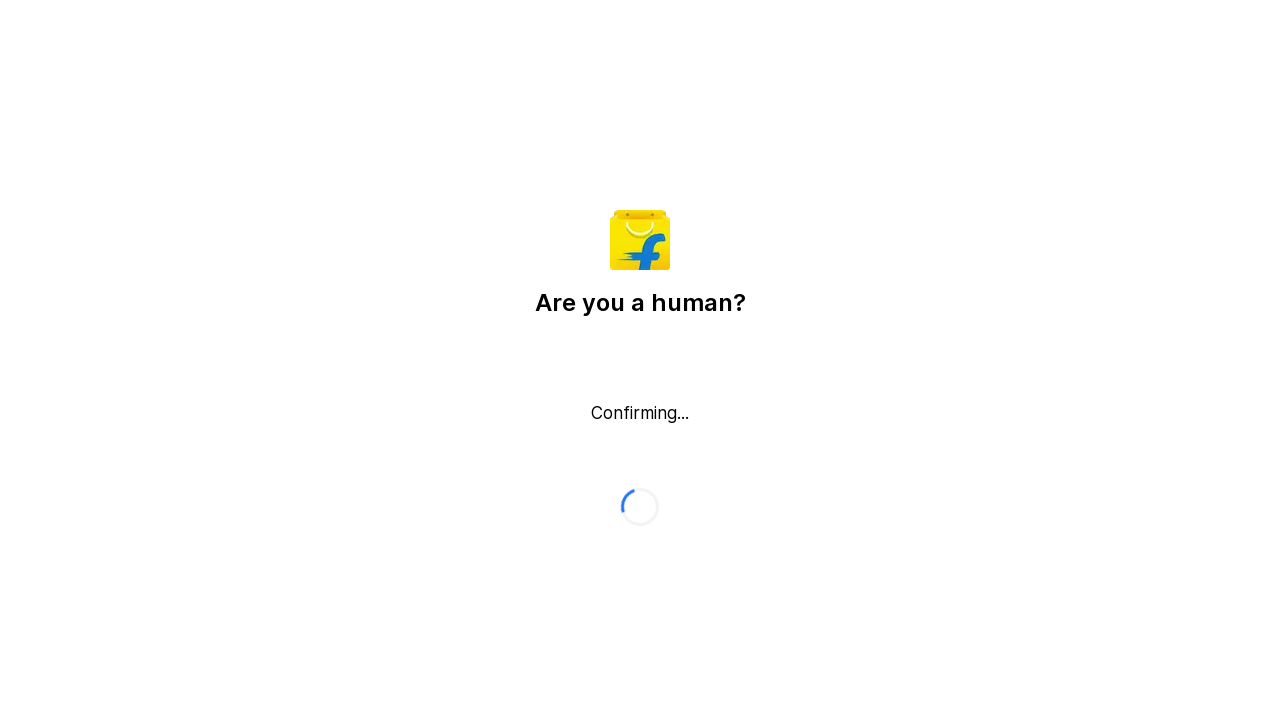

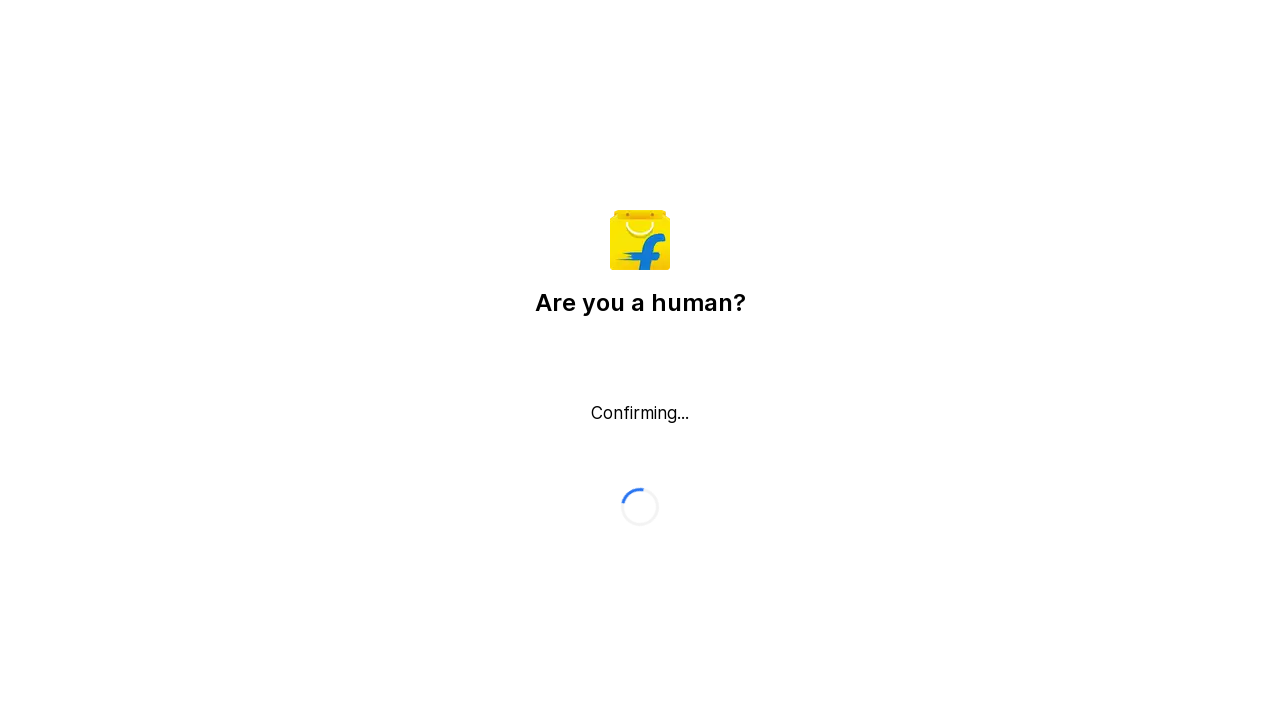